Tests form validation with negative year value (-0001), expecting an error message

Starting URL: https://elenarivero.github.io/ejercicio3/index.html

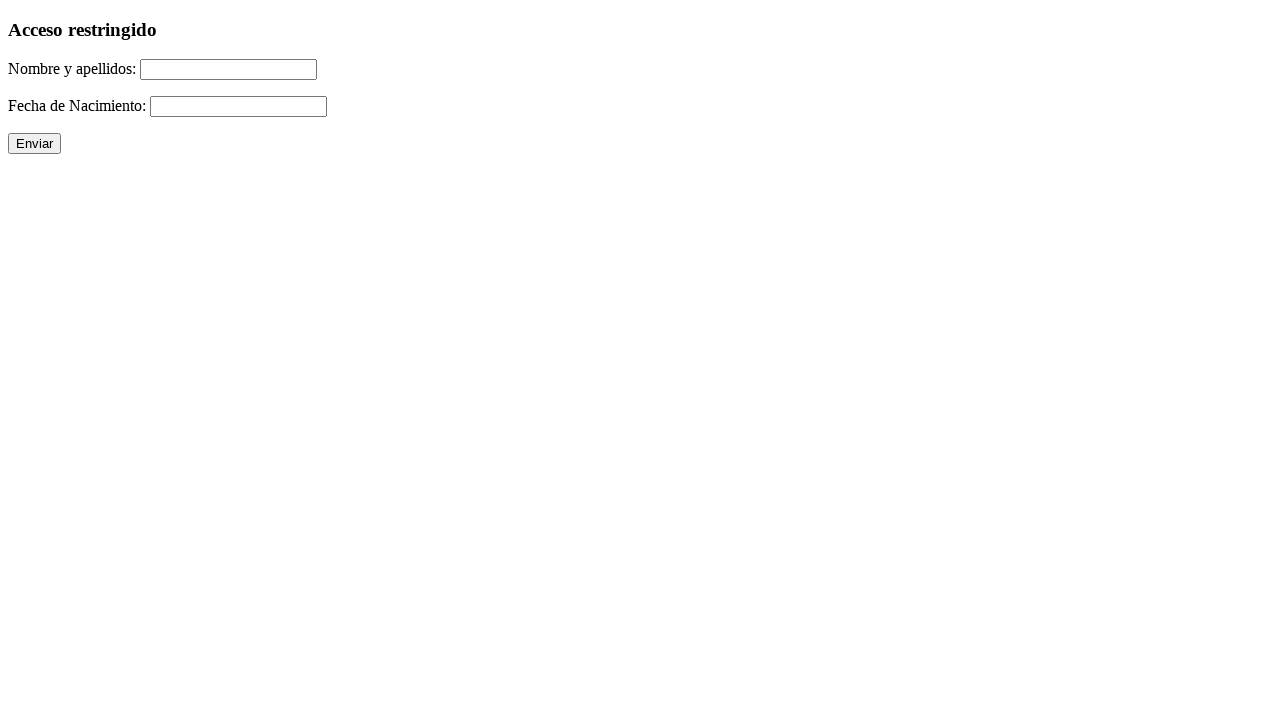

Filled name field with 'Raul Romera Pavon' on #nomap
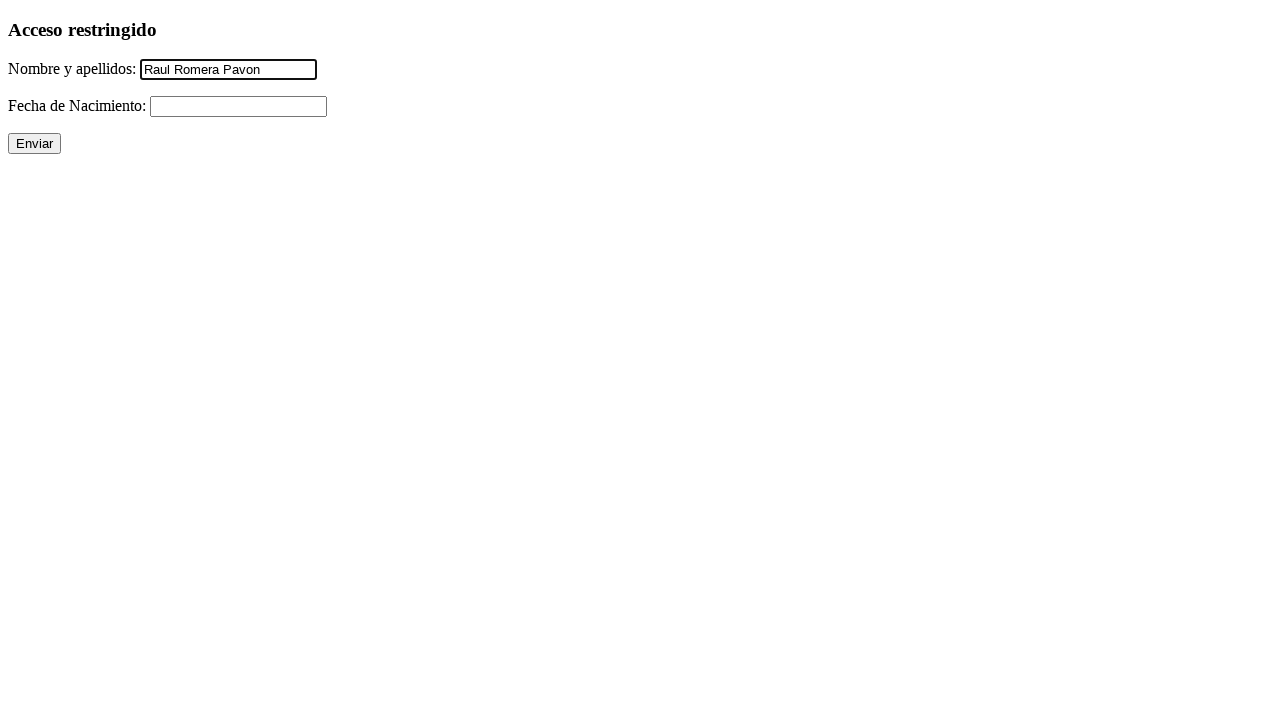

Filled date field with negative year value '31/12/-0001' on #fecha
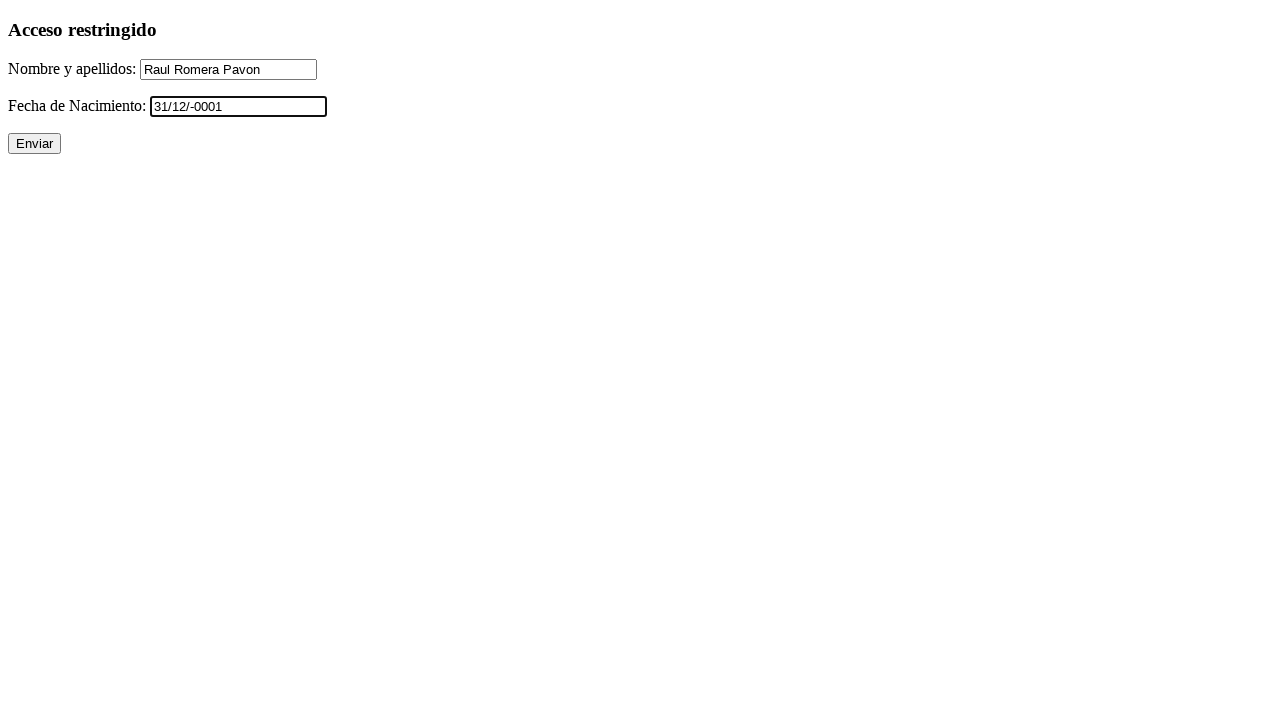

Clicked submit button to validate form at (34, 144) on xpath=//p/input[@type='submit']
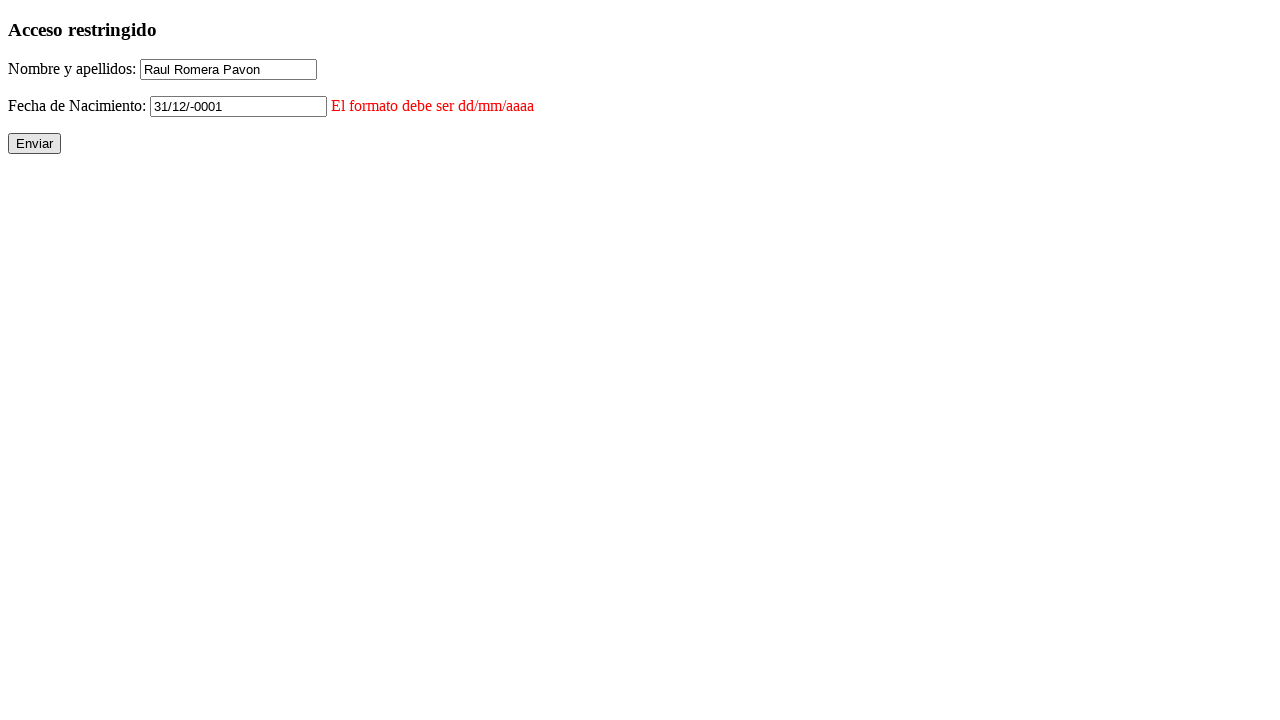

Date error message appeared as expected
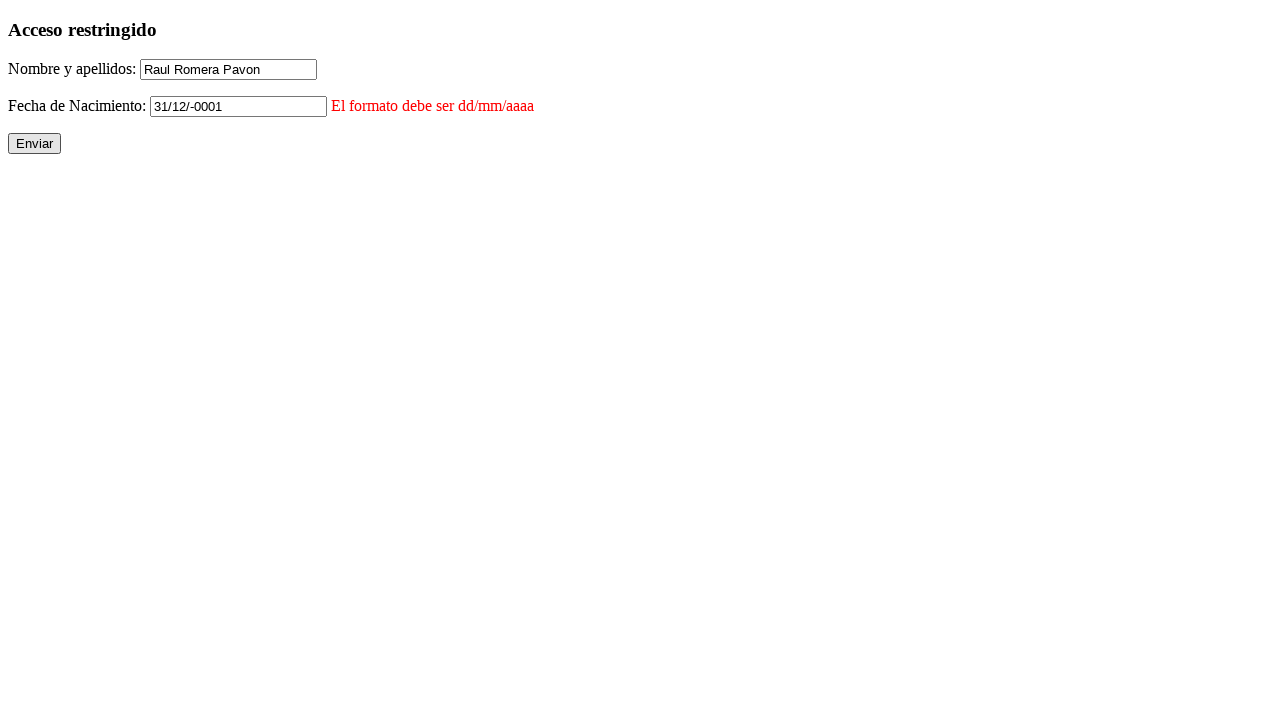

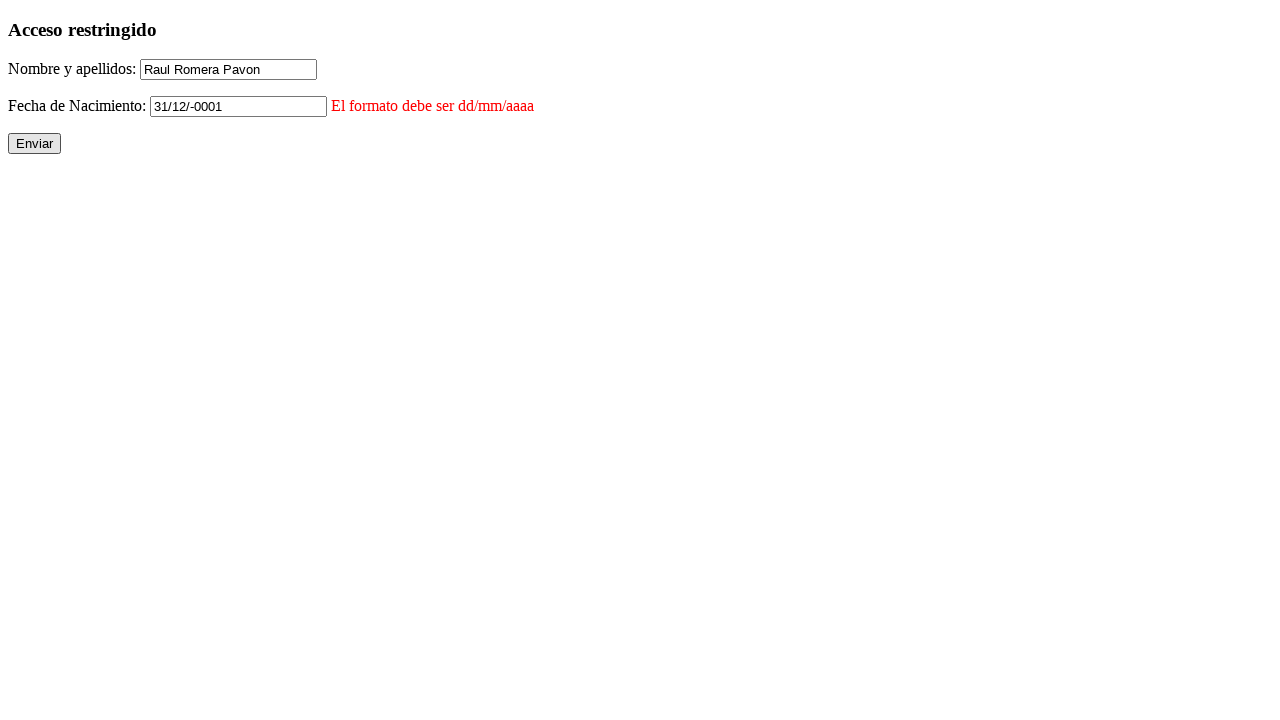